Tests a mathematical challenge form by reading a value from an element's attribute, calculating a logarithmic formula, filling the answer, checking required checkboxes, and submitting the form.

Starting URL: http://suninjuly.github.io/get_attribute.html

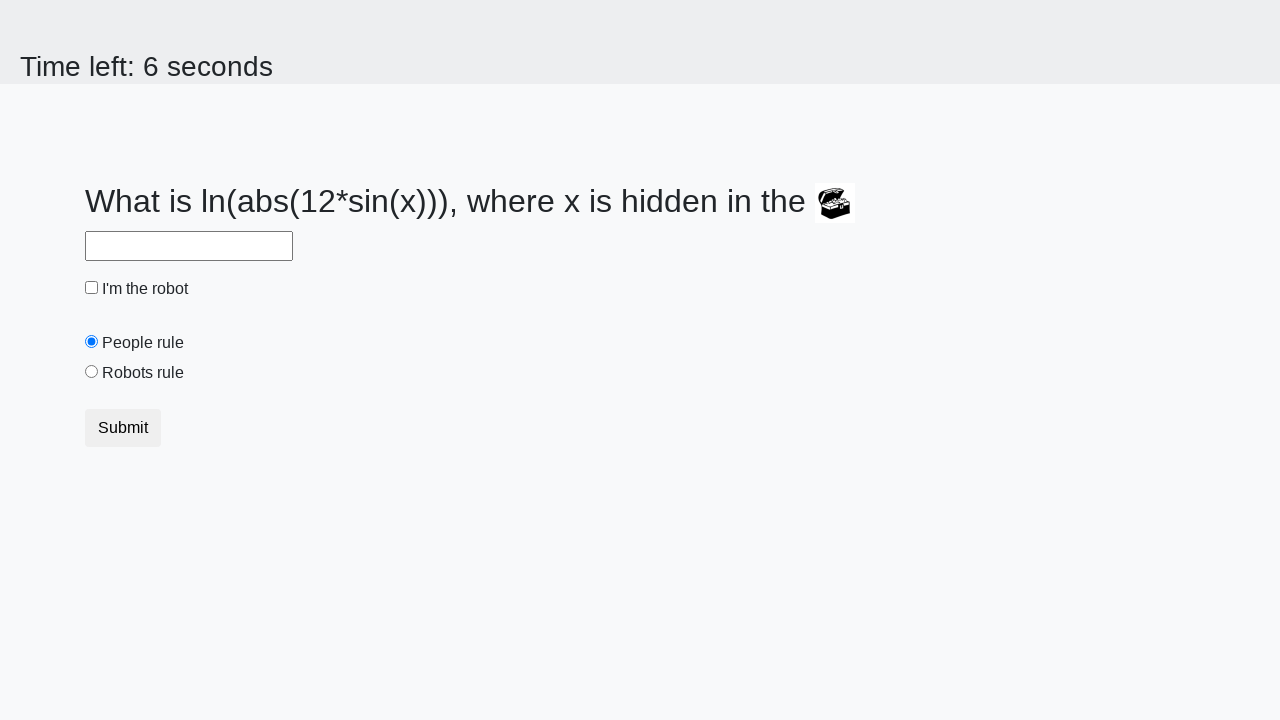

Located treasure element with ID 'treasure'
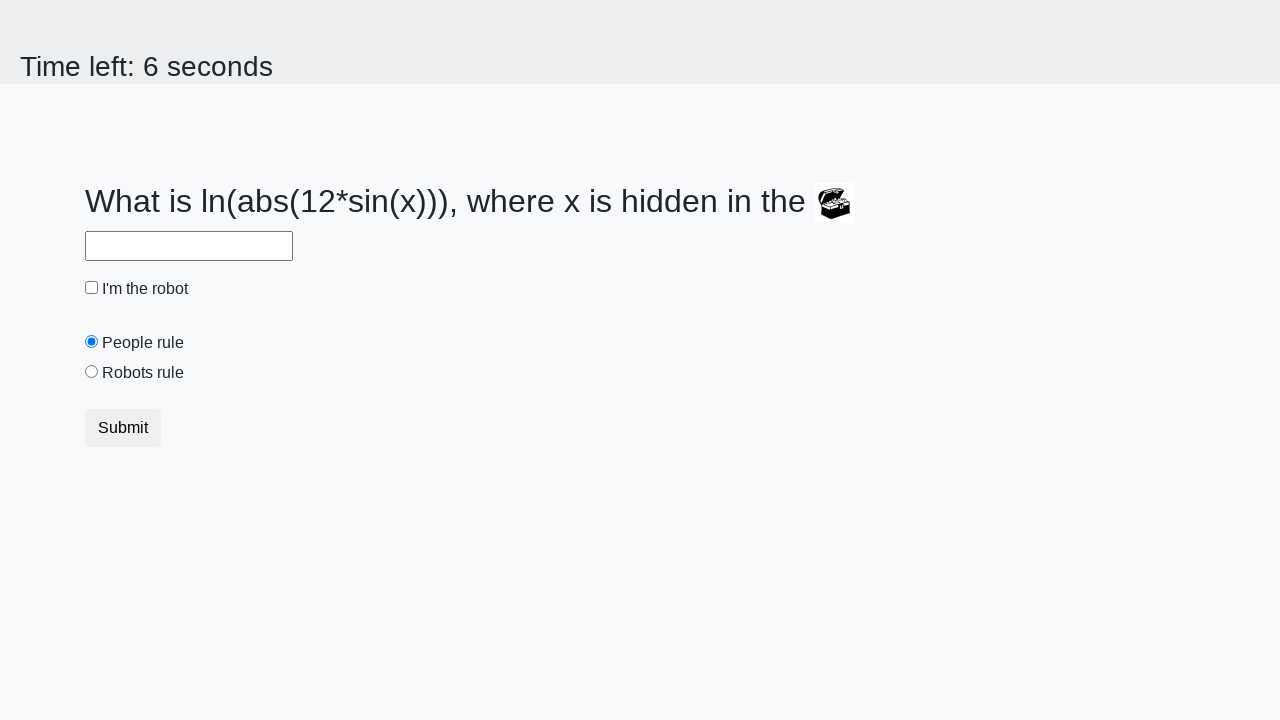

Retrieved 'valuex' attribute from treasure element: 467
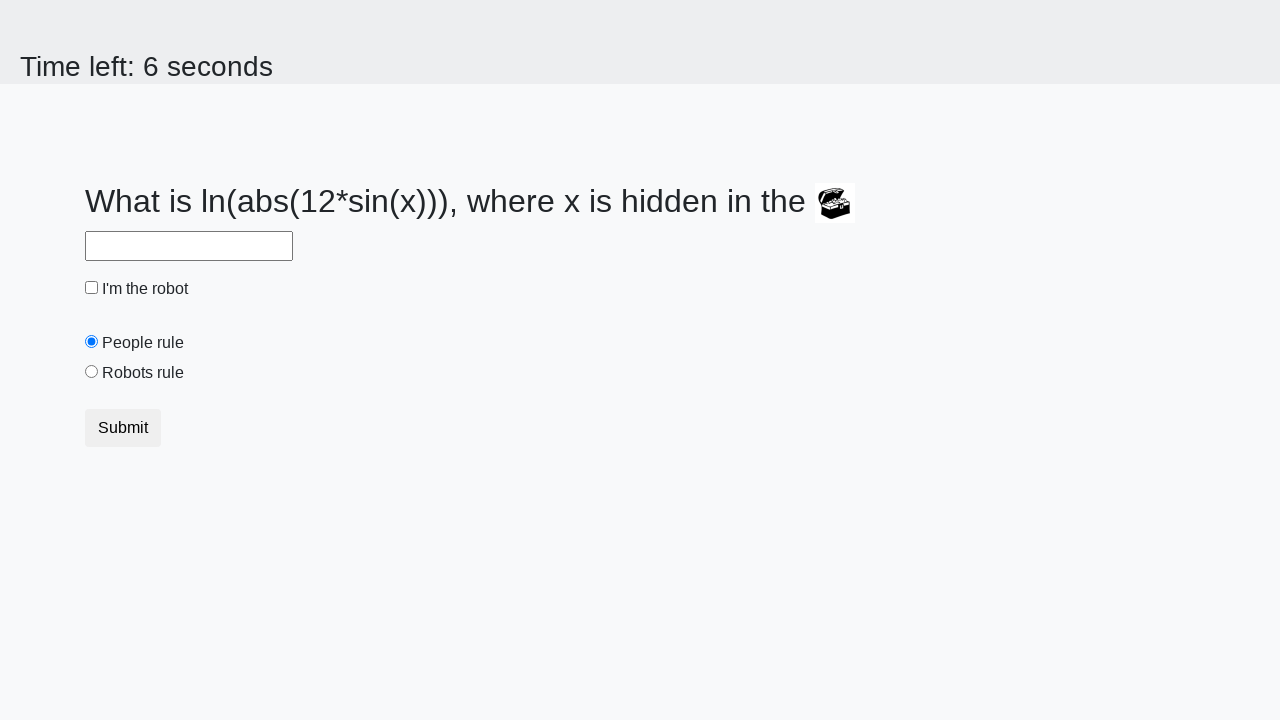

Calculated logarithmic formula result: 2.368352450255397
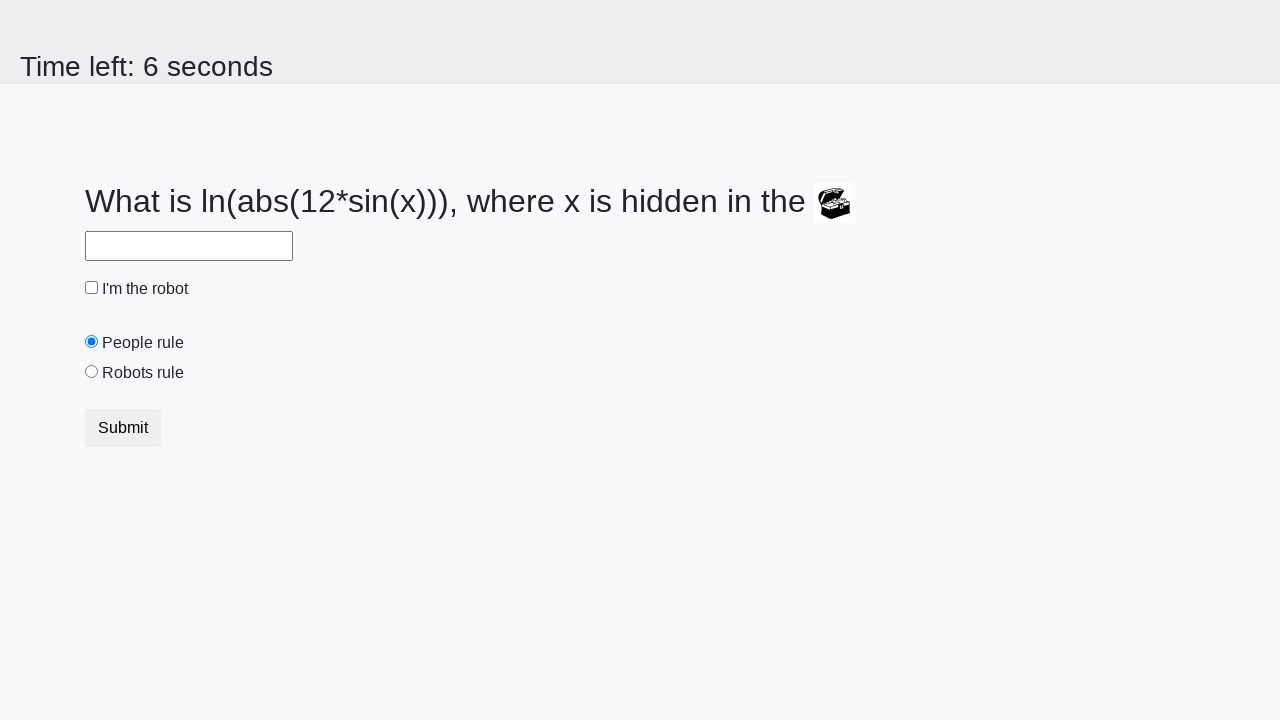

Filled answer field with calculated value: 2.368352450255397 on input#answer
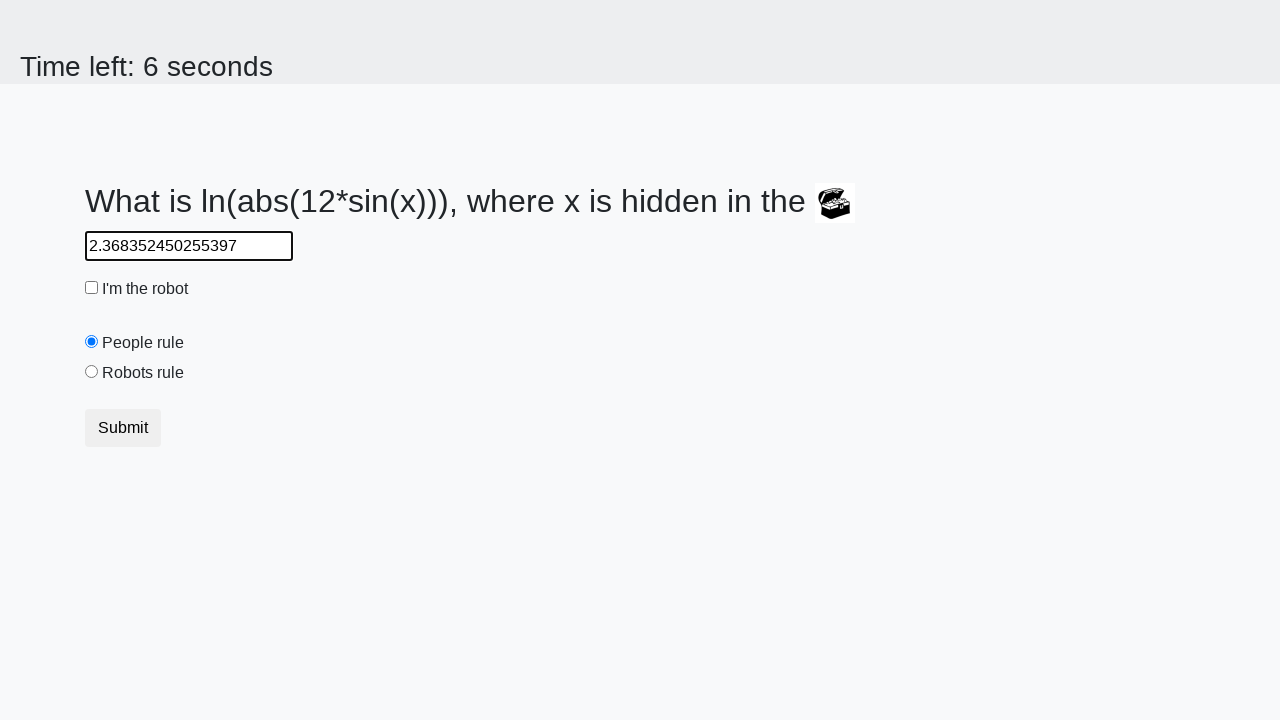

Checked 'robotCheckbox' checkbox at (92, 288) on input.check-input#robotCheckbox
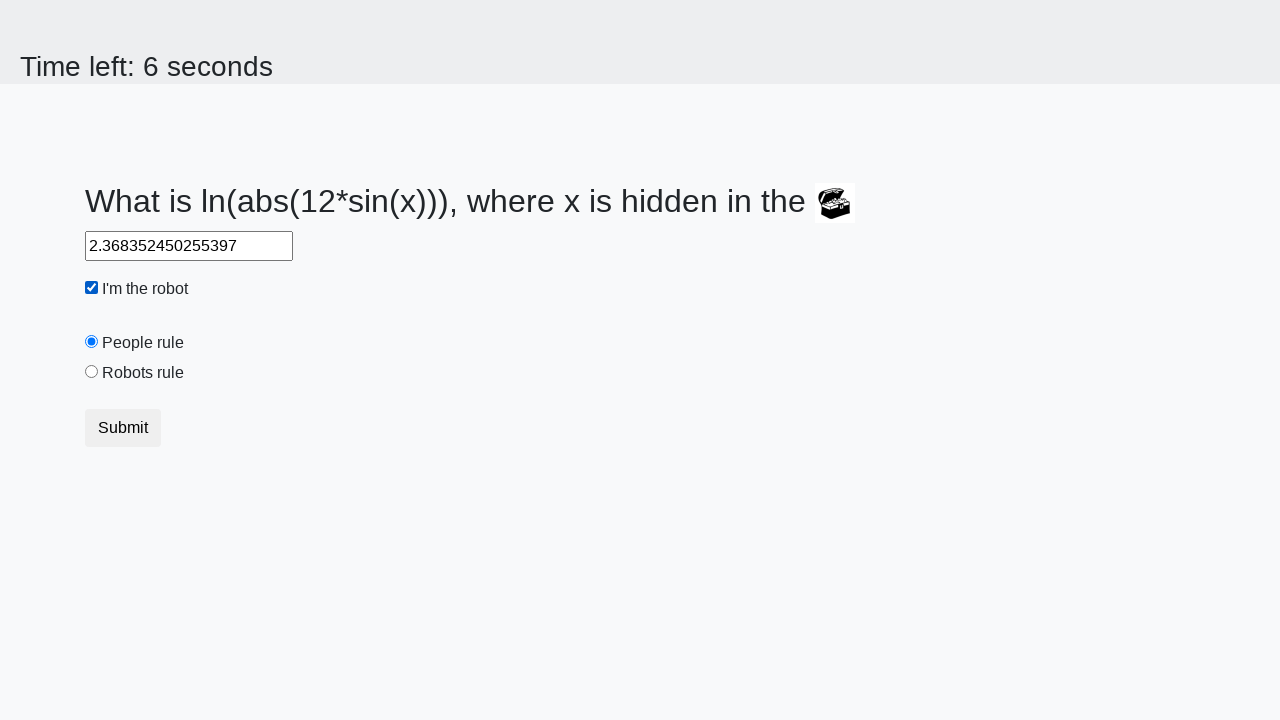

Checked 'robotsRule' checkbox at (92, 372) on input.check-input#robotsRule
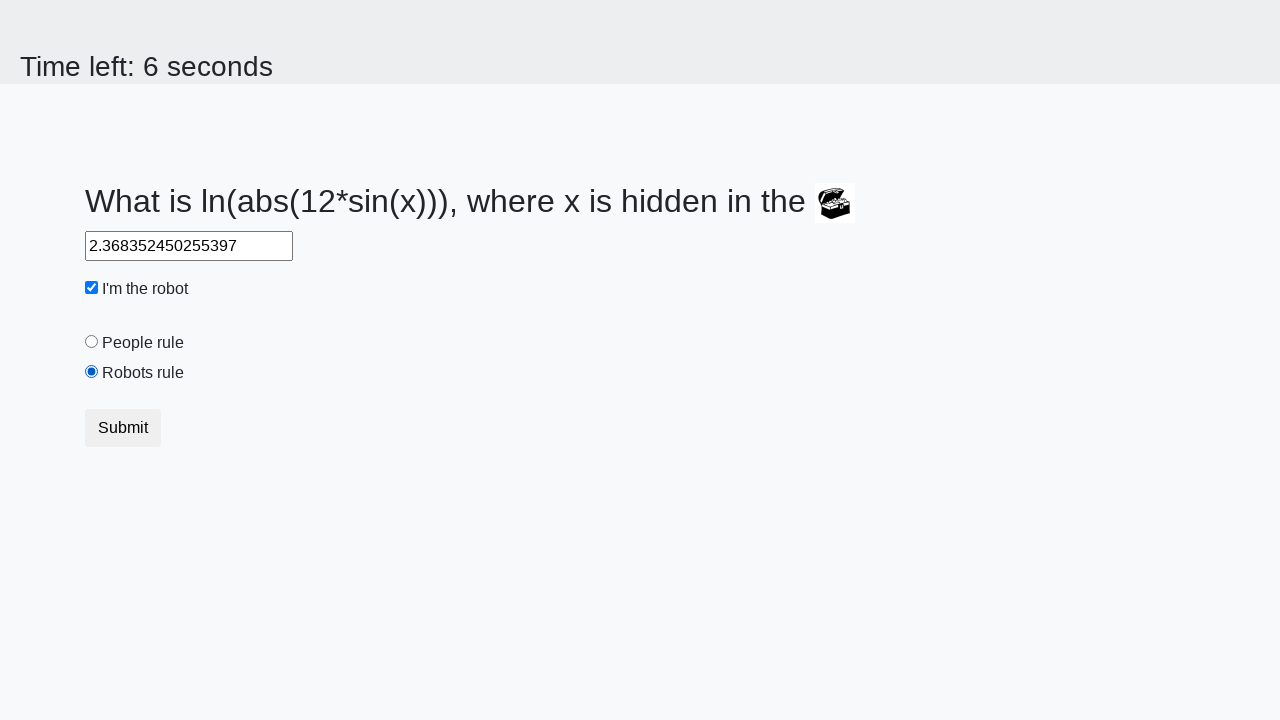

Clicked submit button to submit the form at (123, 428) on button.btn-default
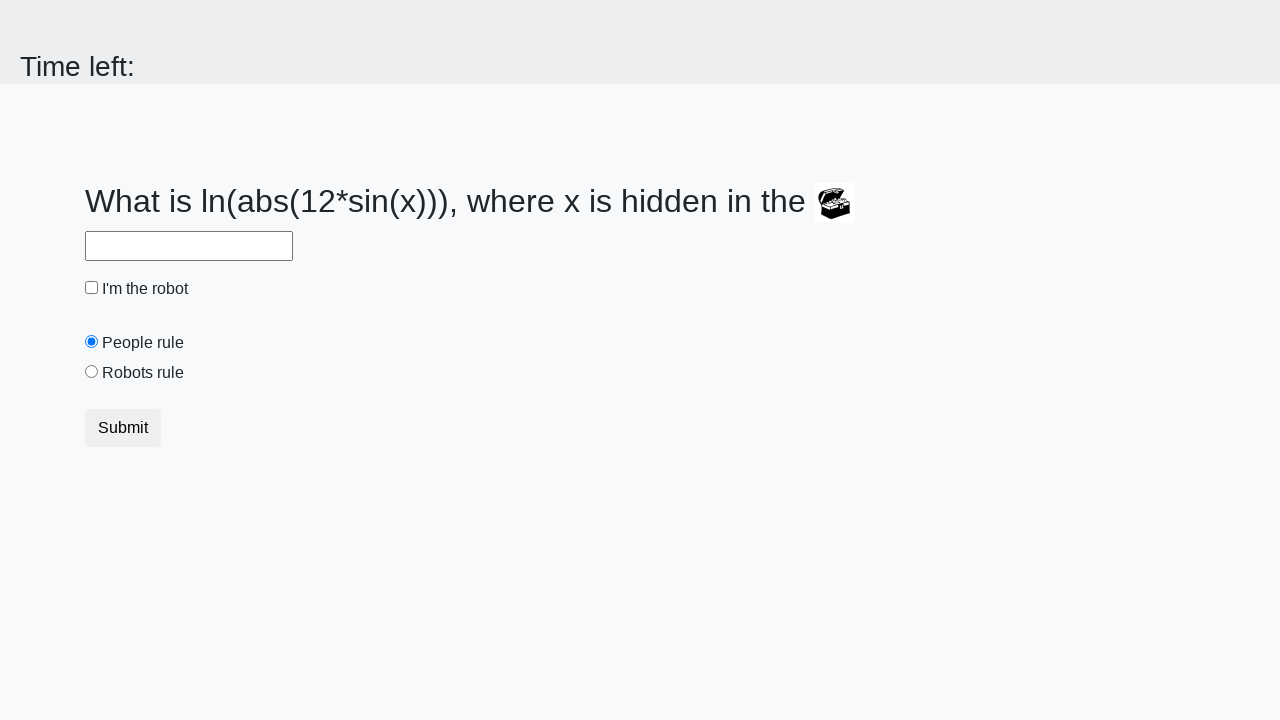

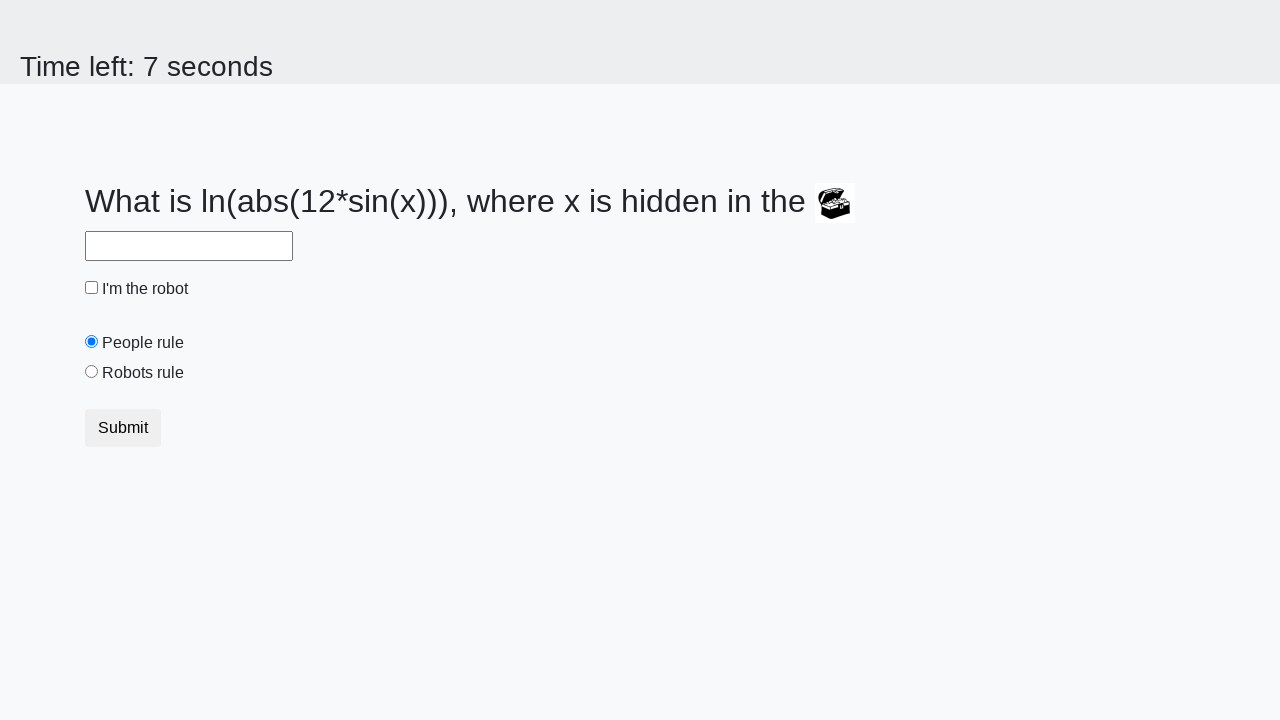